Tests adding multiple items to cart on an e-commerce site by finding products by name and clicking their add to cart buttons

Starting URL: https://rahulshettyacademy.com/seleniumPractise/

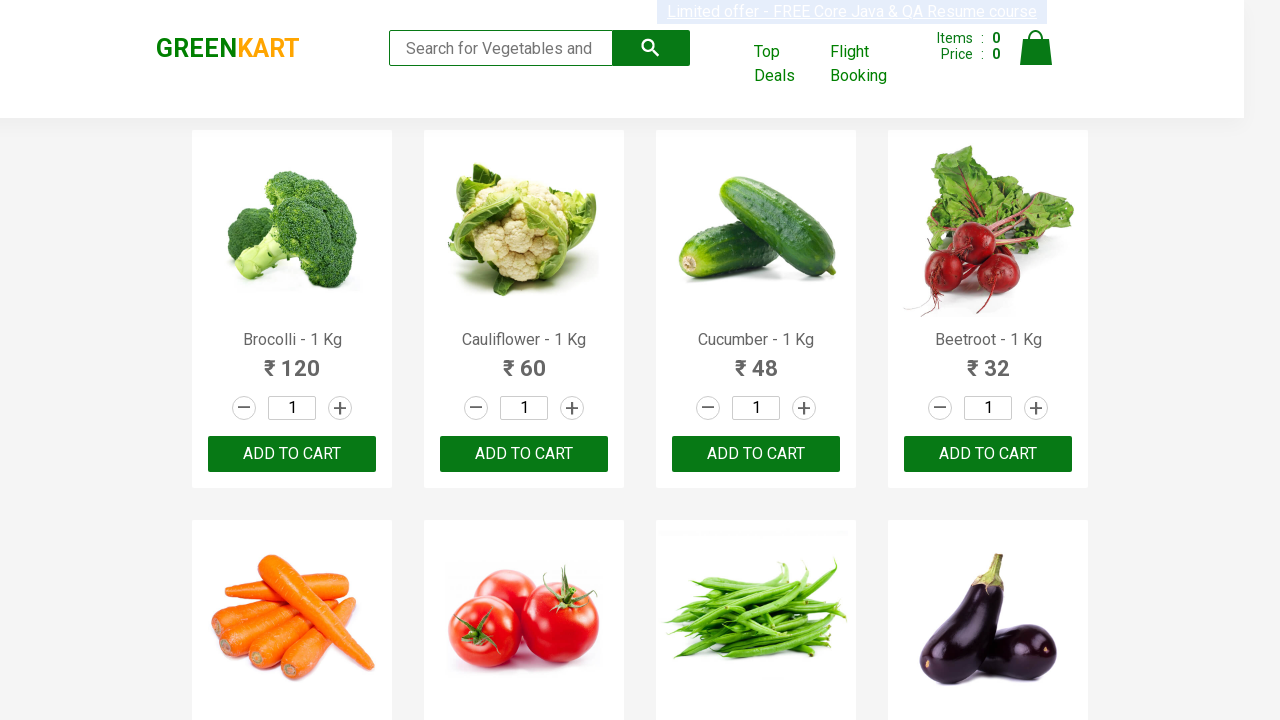

Retrieved all product name elements from page
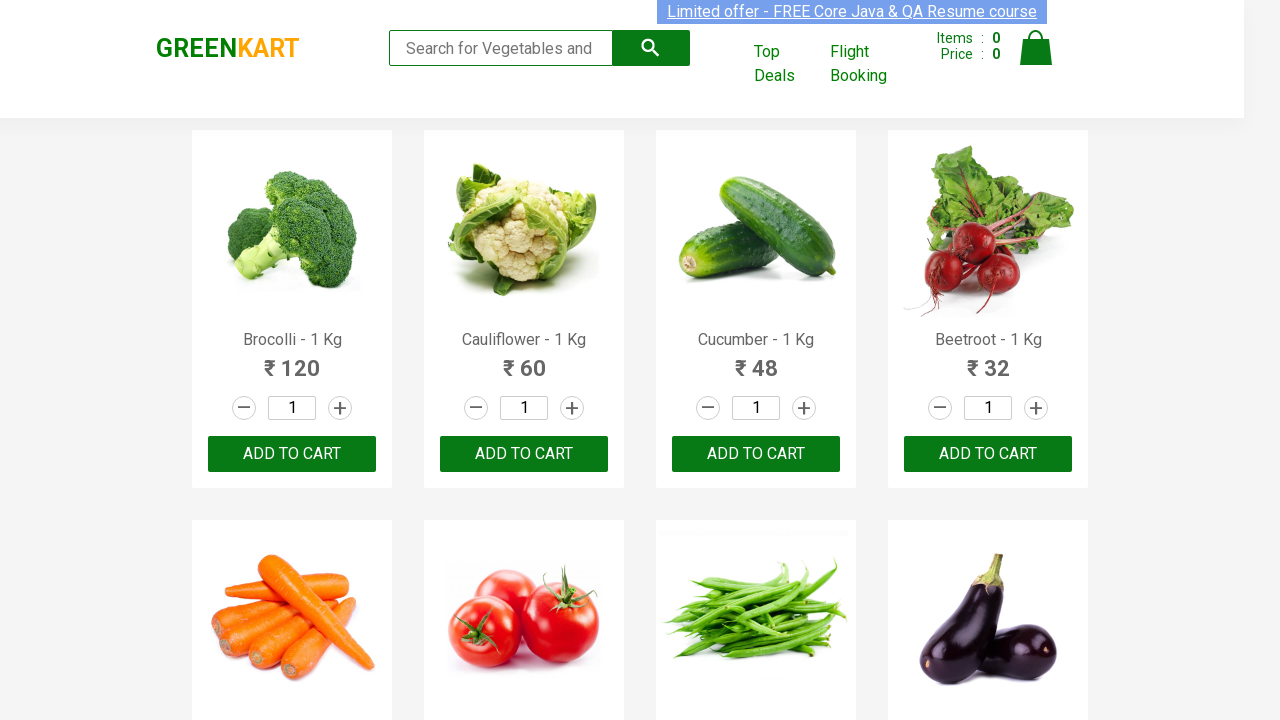

Retrieved all add to cart button elements from page
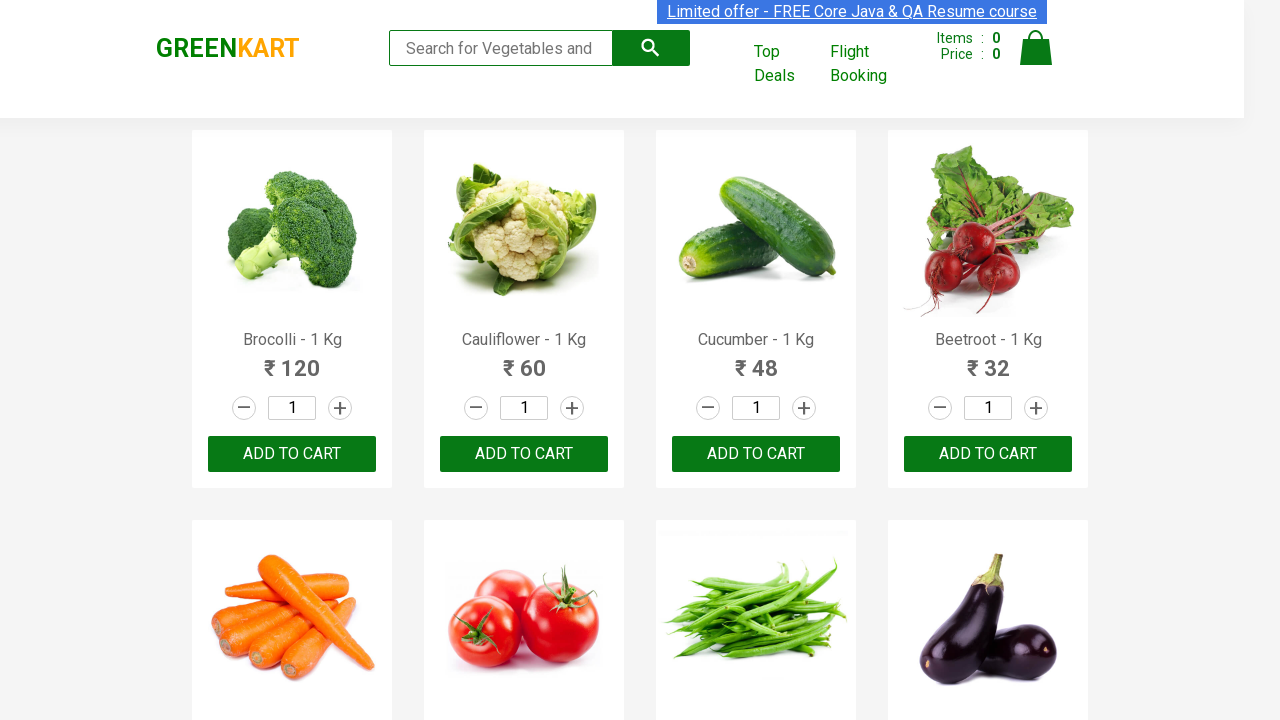

Clicked add to cart button for Brocolli
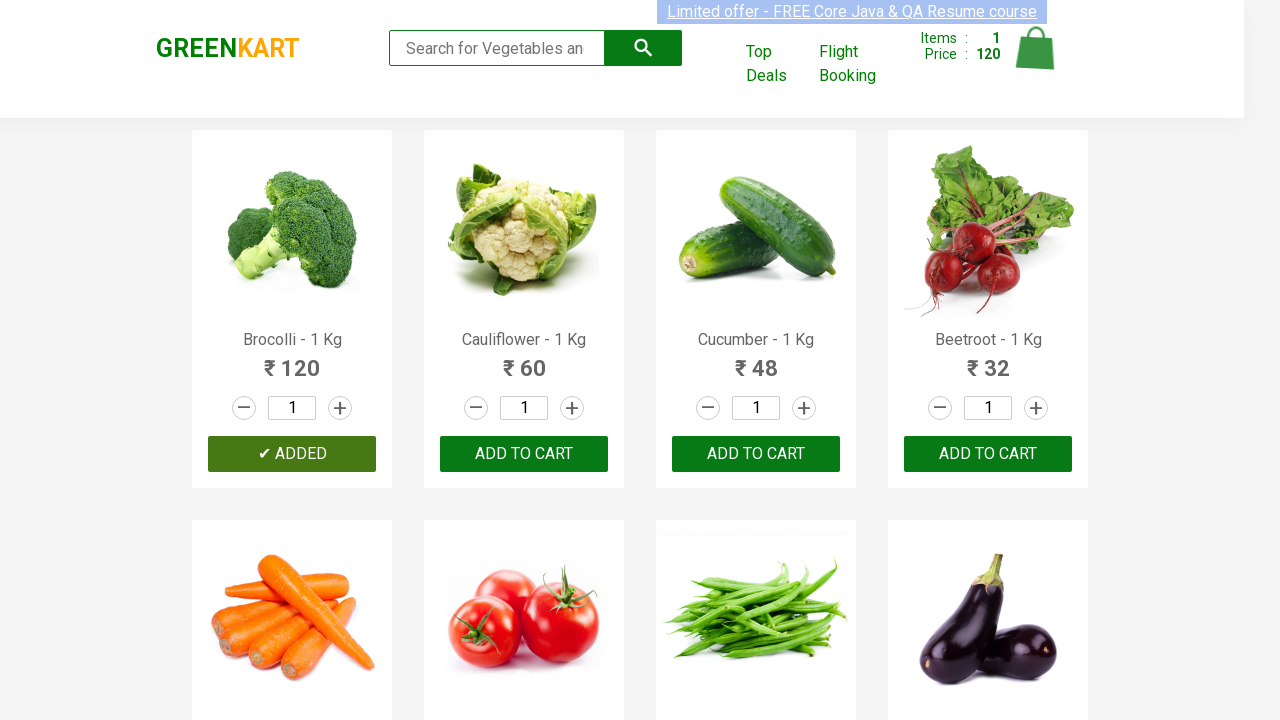

Waited 1 second after adding Brocolli
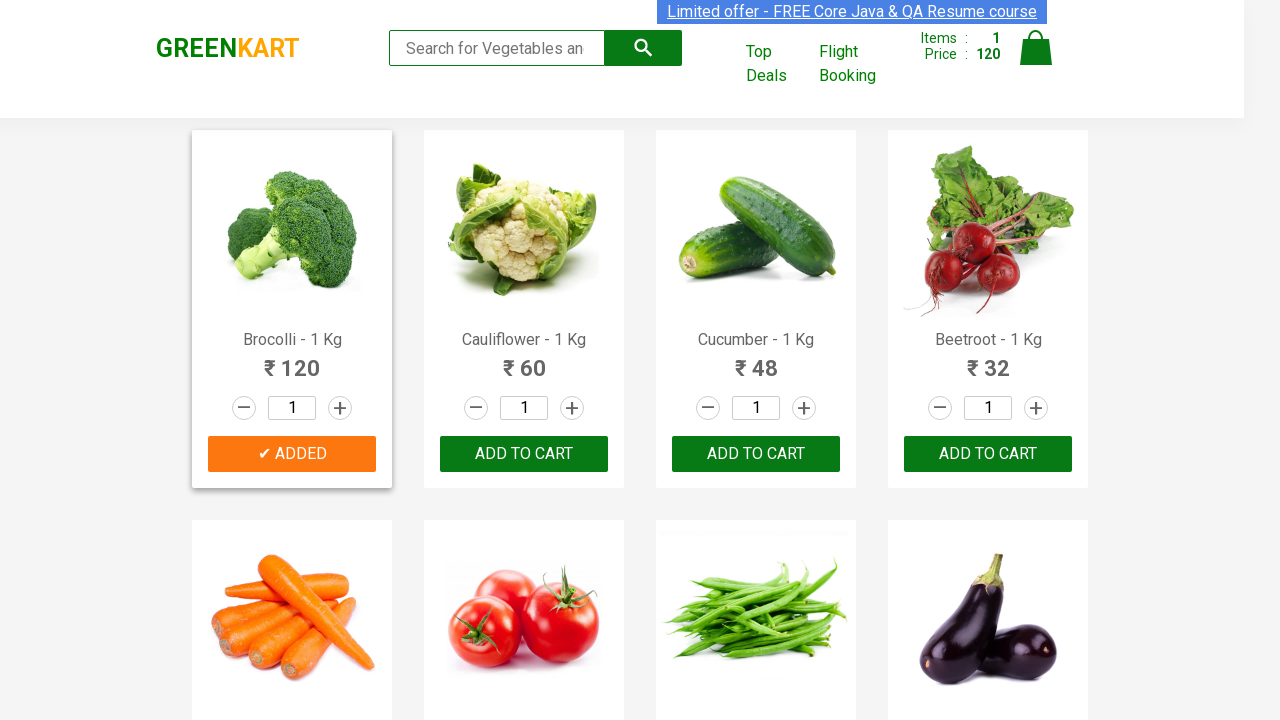

Clicked add to cart button for Cauliflower
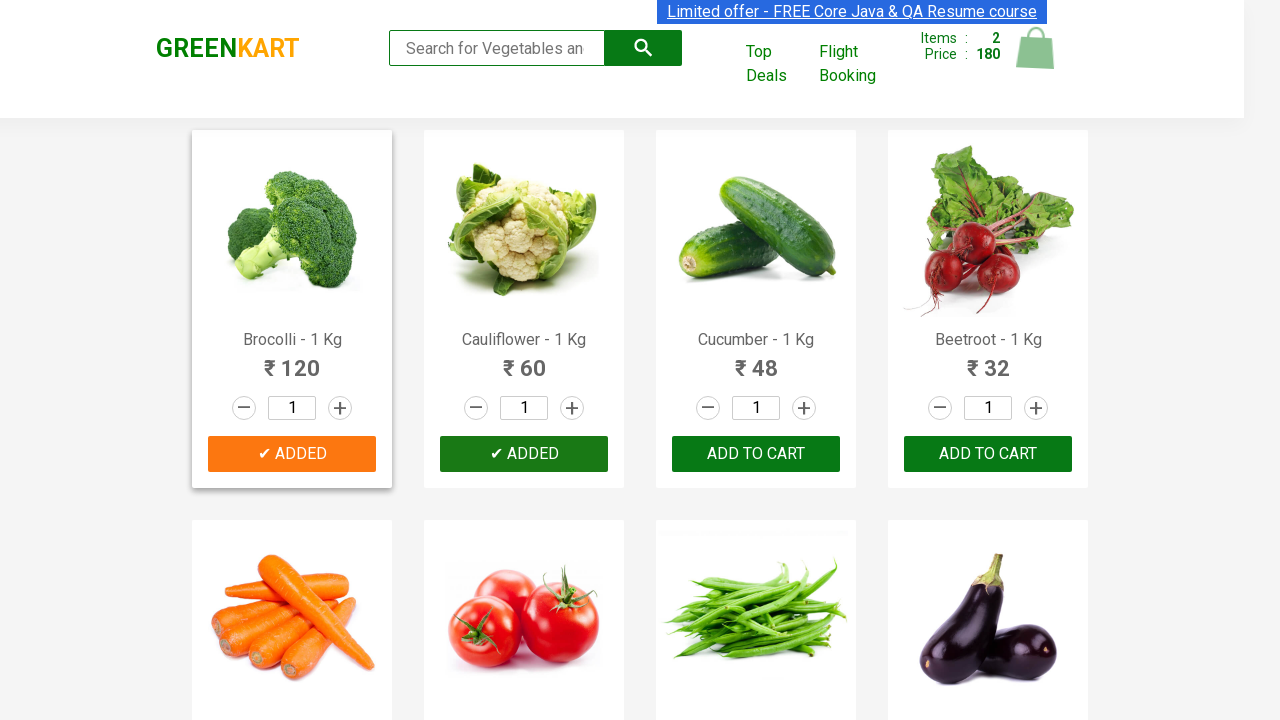

Waited 1 second after adding Cauliflower
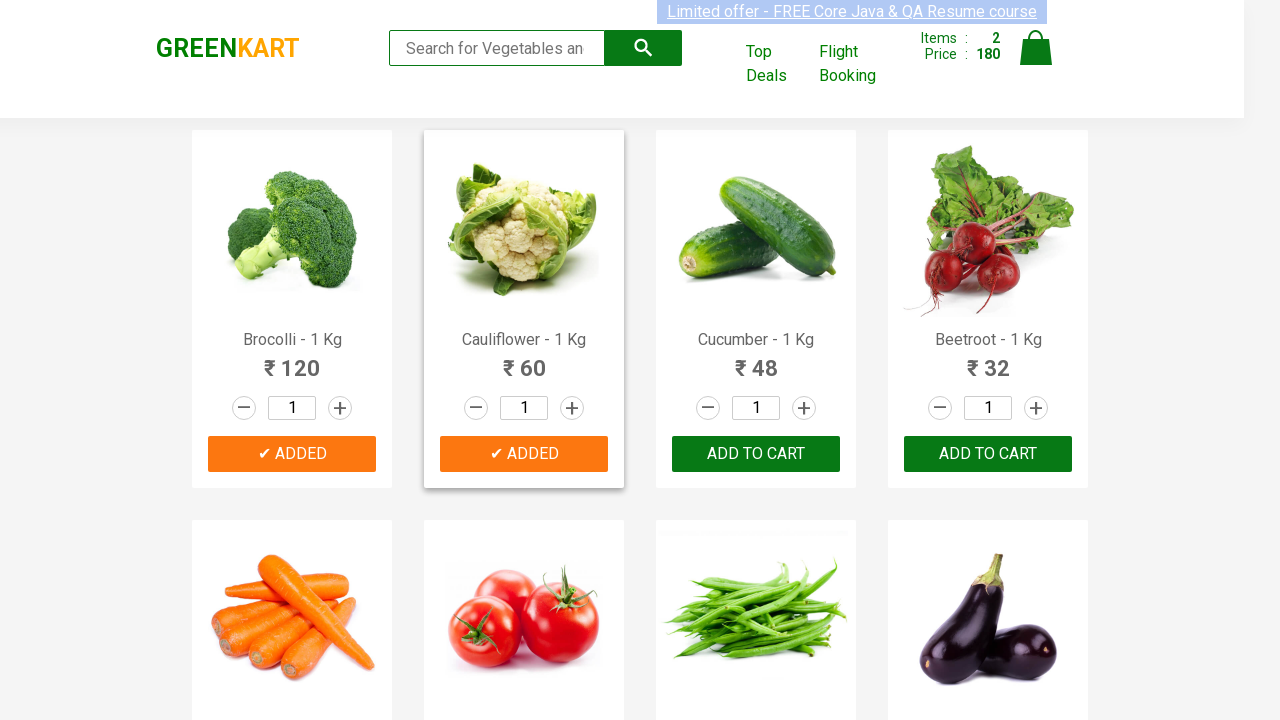

Clicked add to cart button for Cucumber
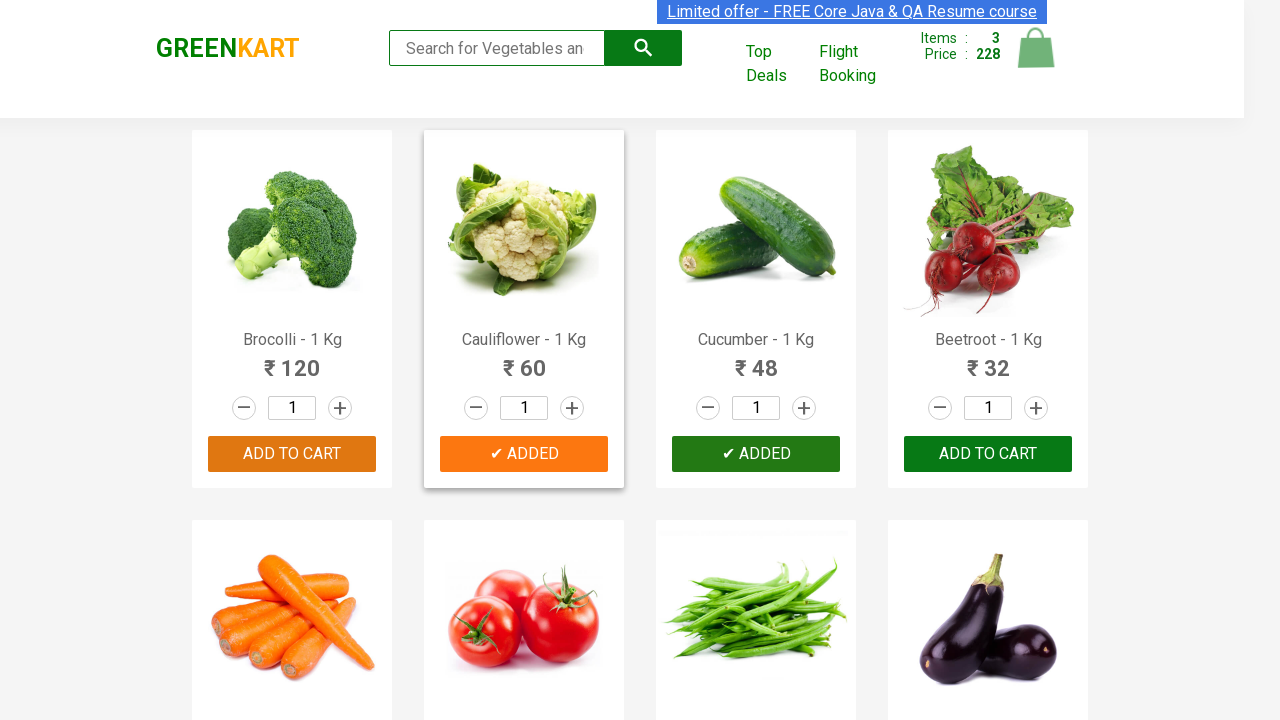

Waited 1 second after adding Cucumber
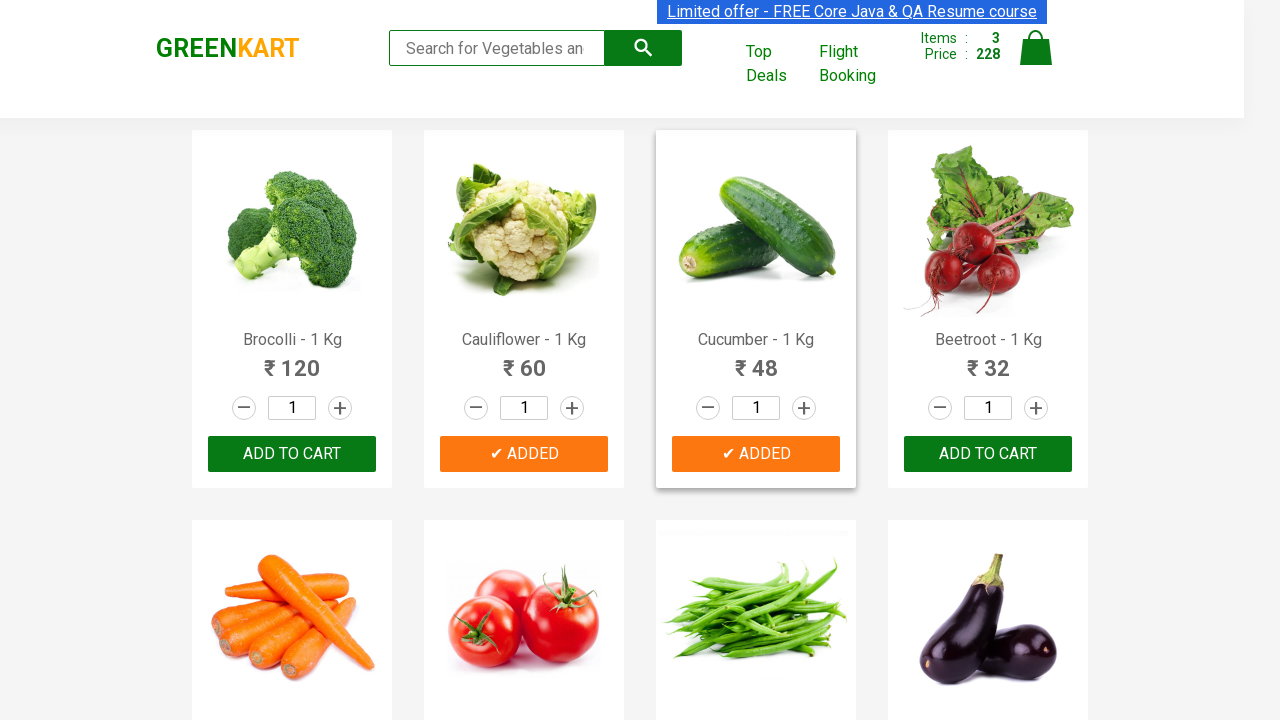

Clicked add to cart button for Beetroot
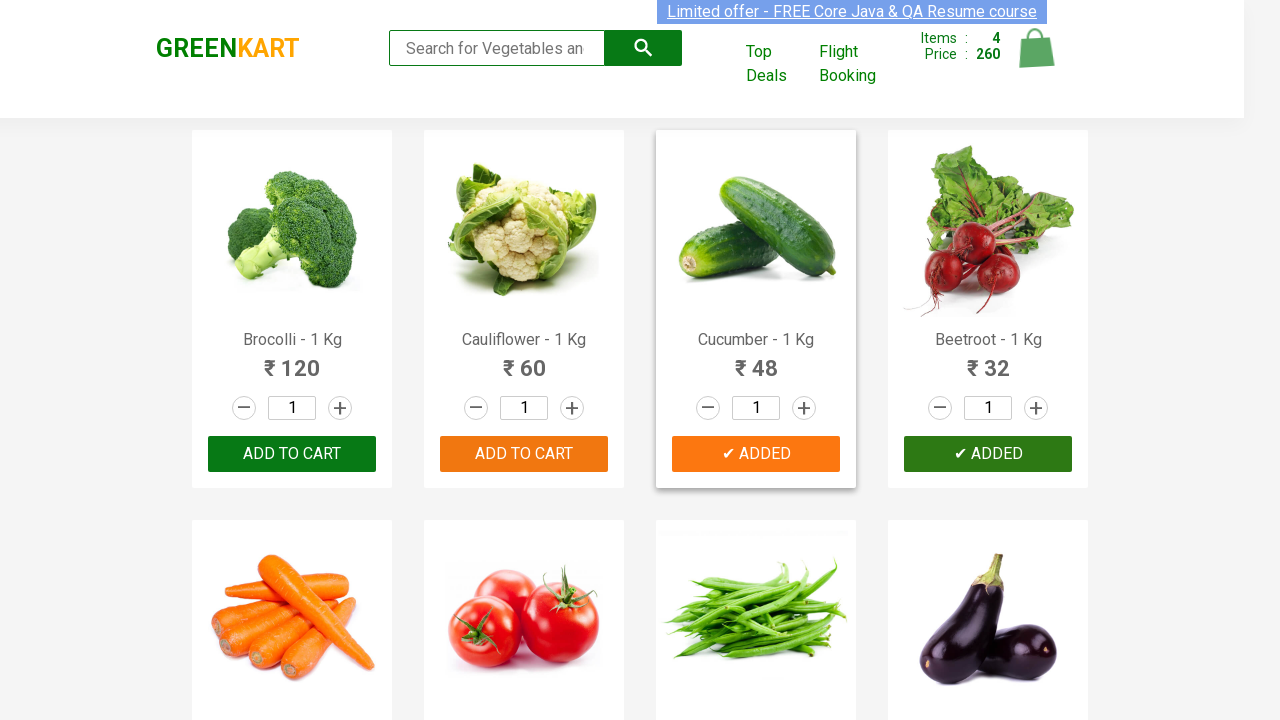

Waited 1 second after adding Beetroot
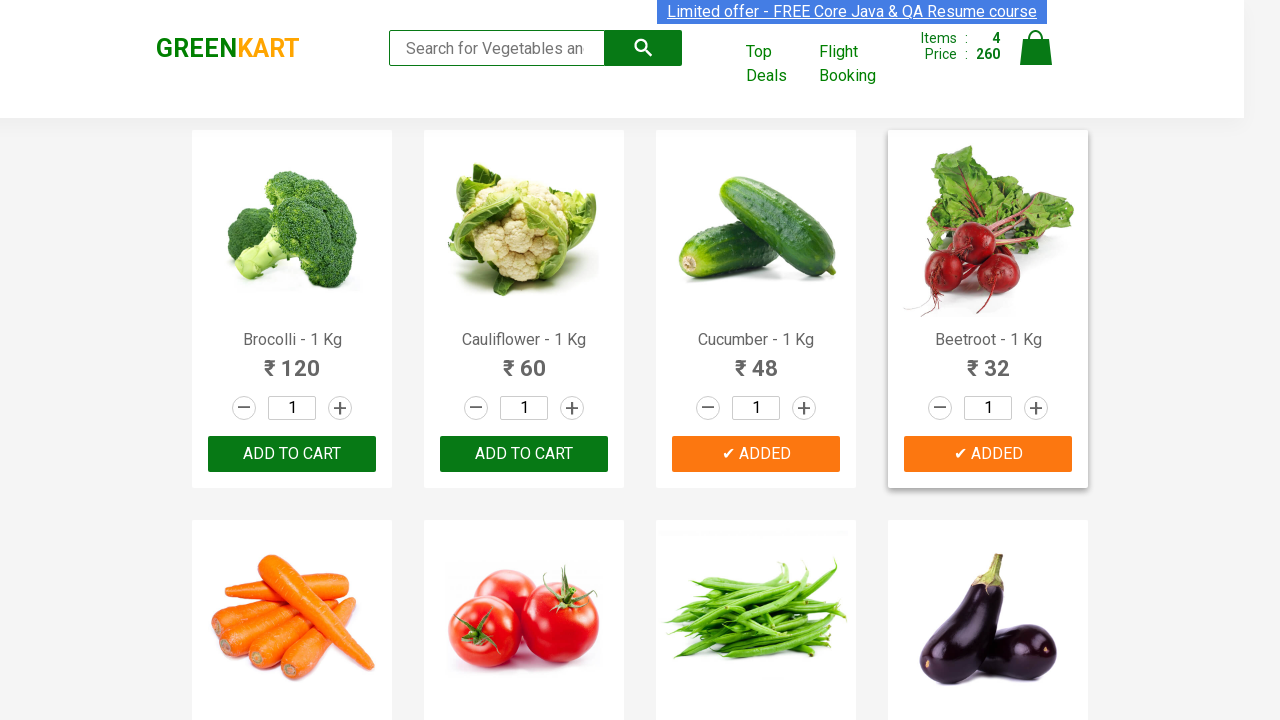

Clicked add to cart button for Carrot
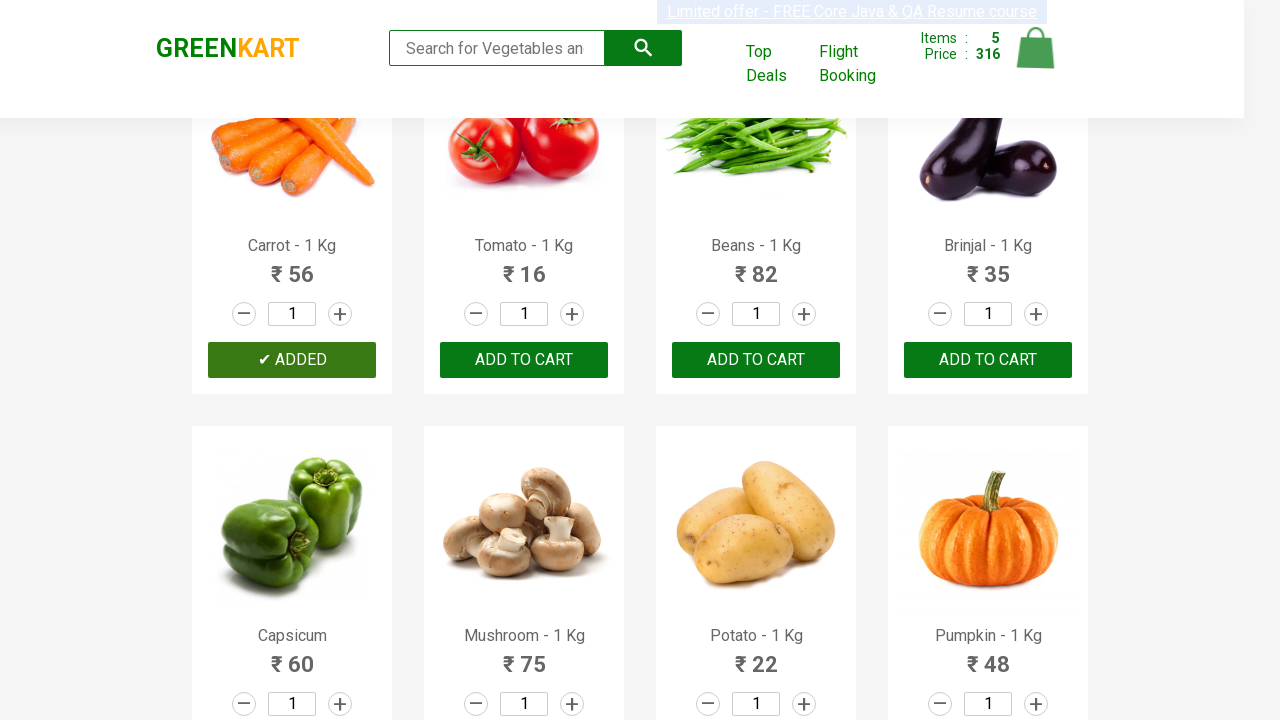

Waited 1 second after adding Carrot
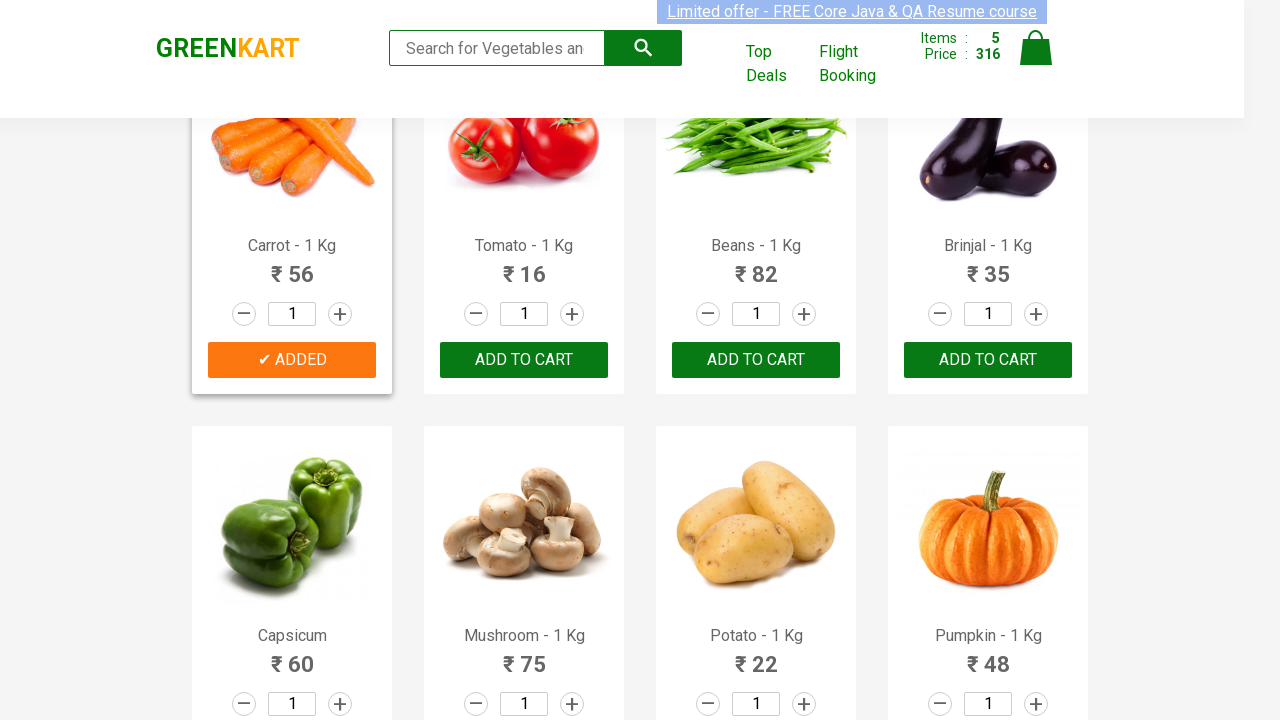

Clicked add to cart button for Tomato
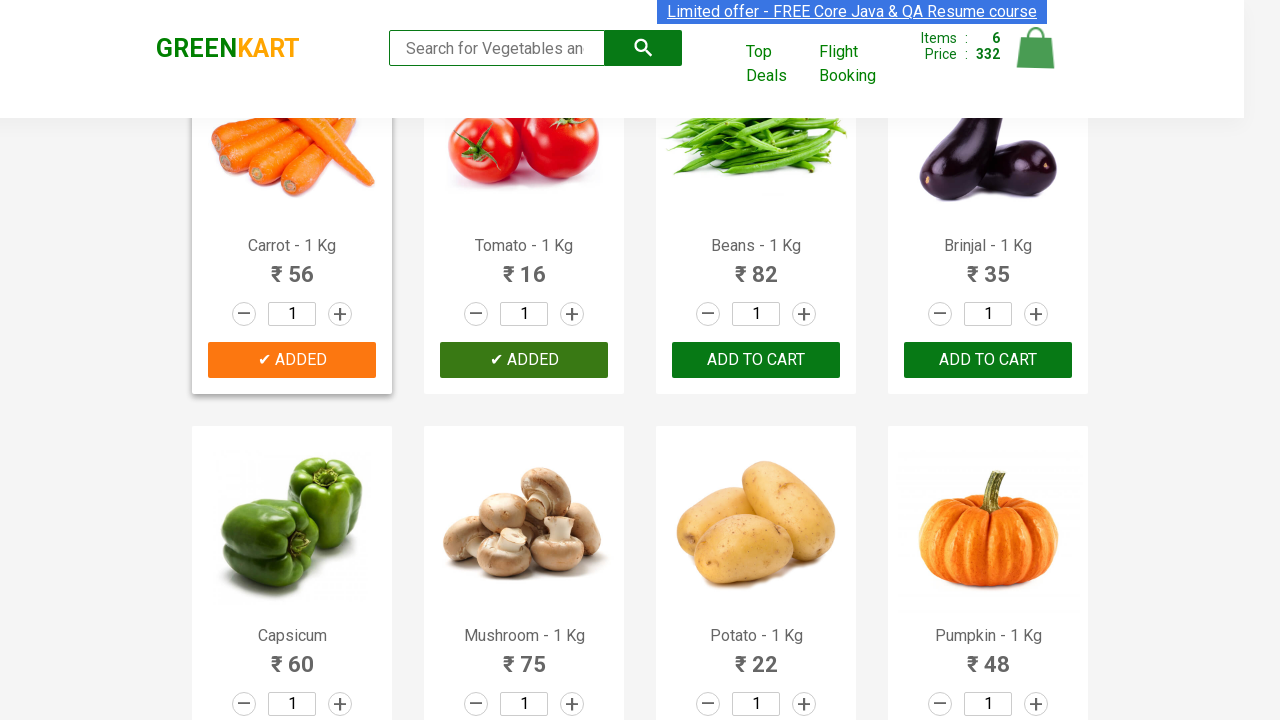

Waited 1 second after adding Tomato
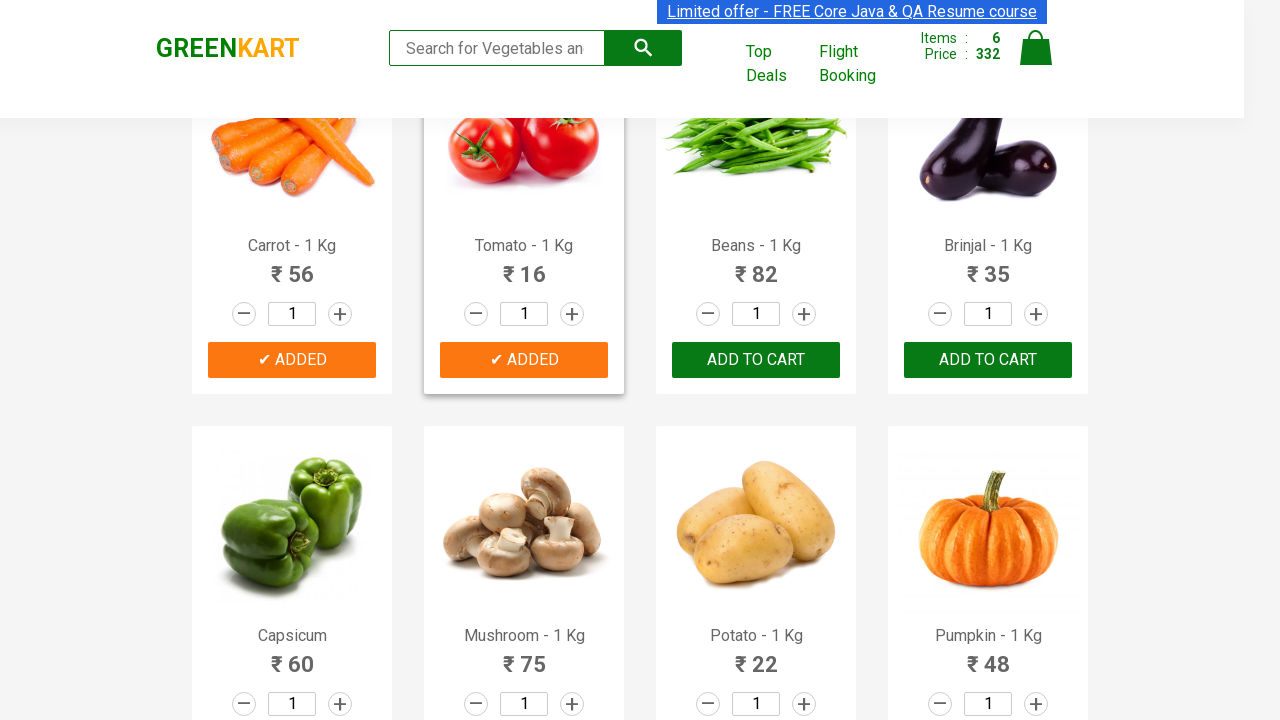

Clicked add to cart button for Beans
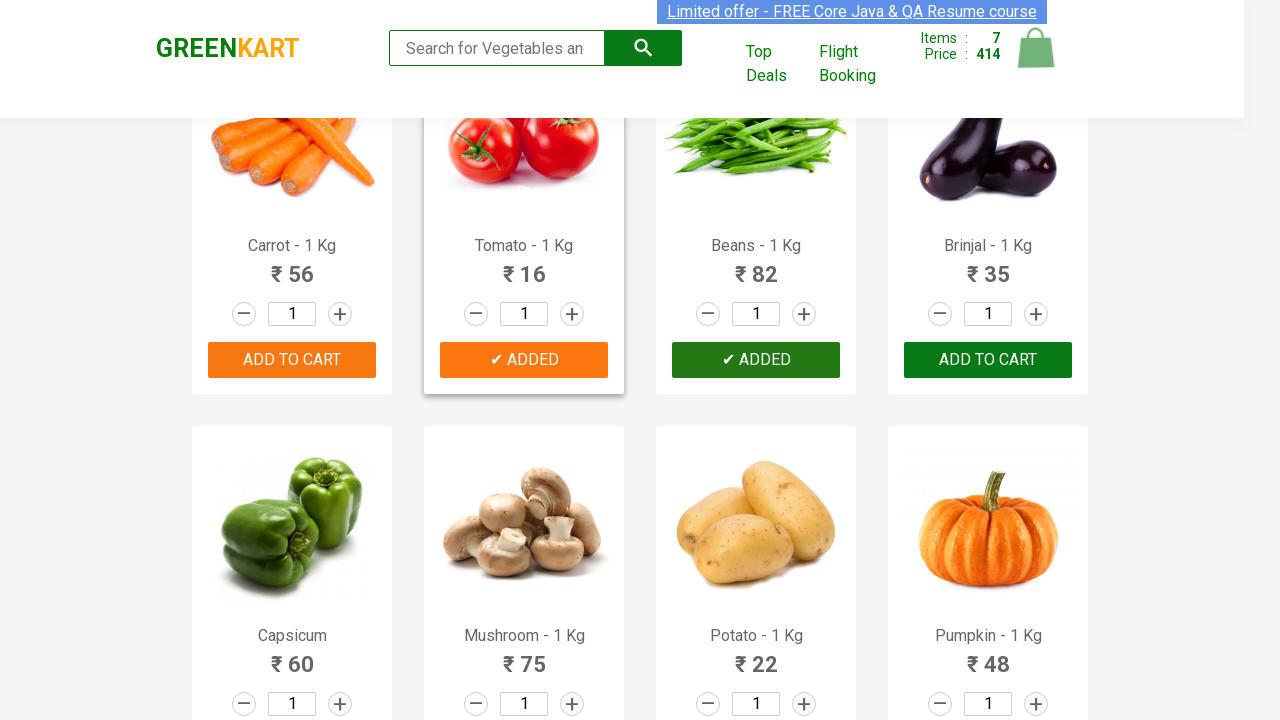

Waited 1 second after adding Beans
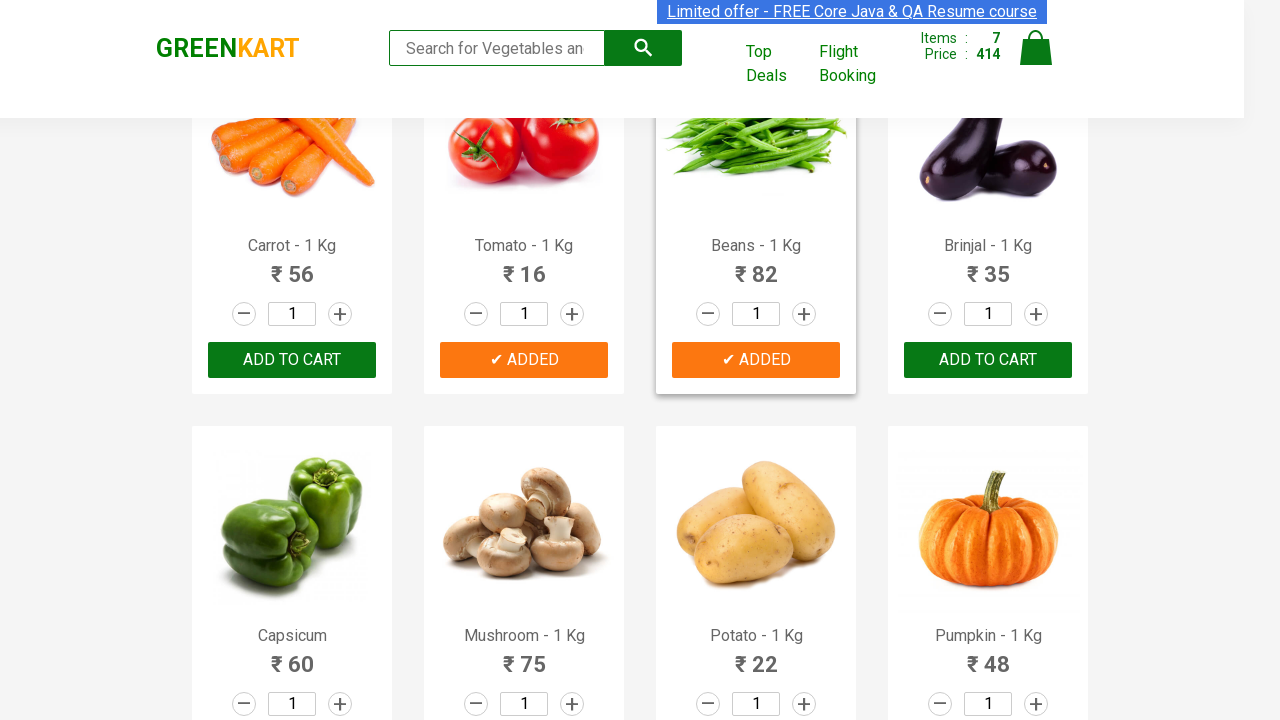

Clicked add to cart button for Brinjal
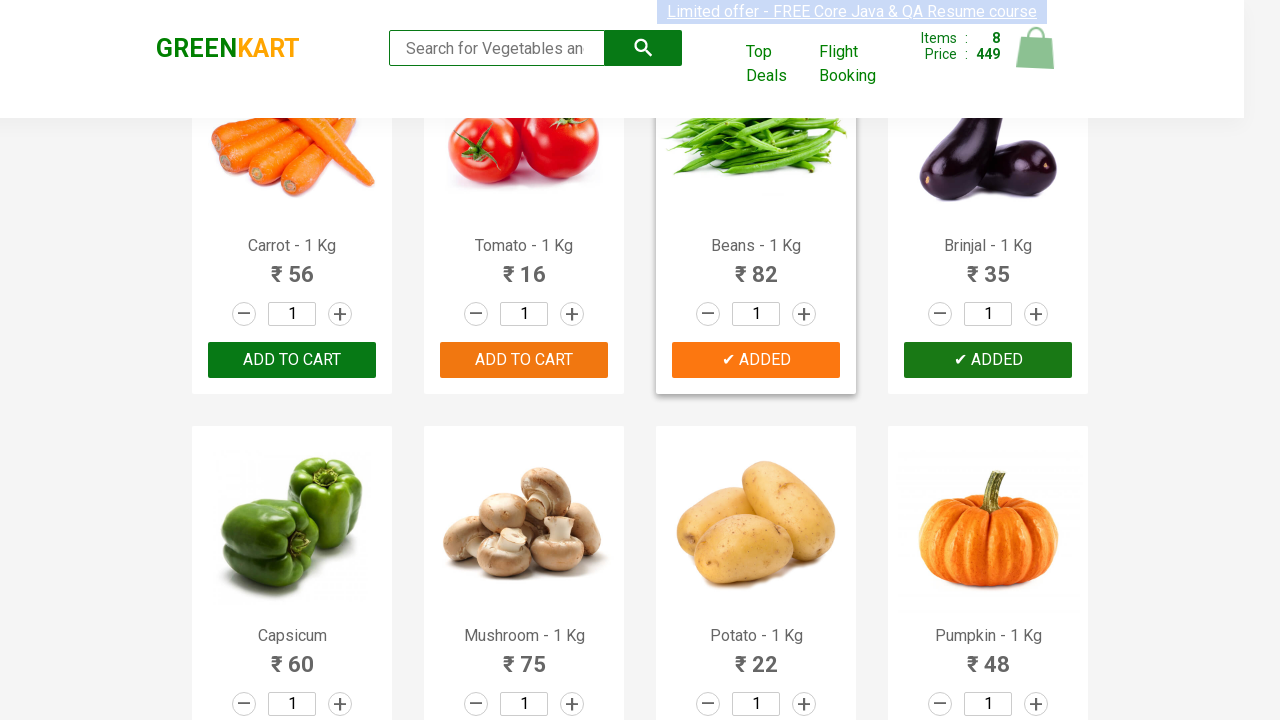

Waited 1 second after adding Brinjal
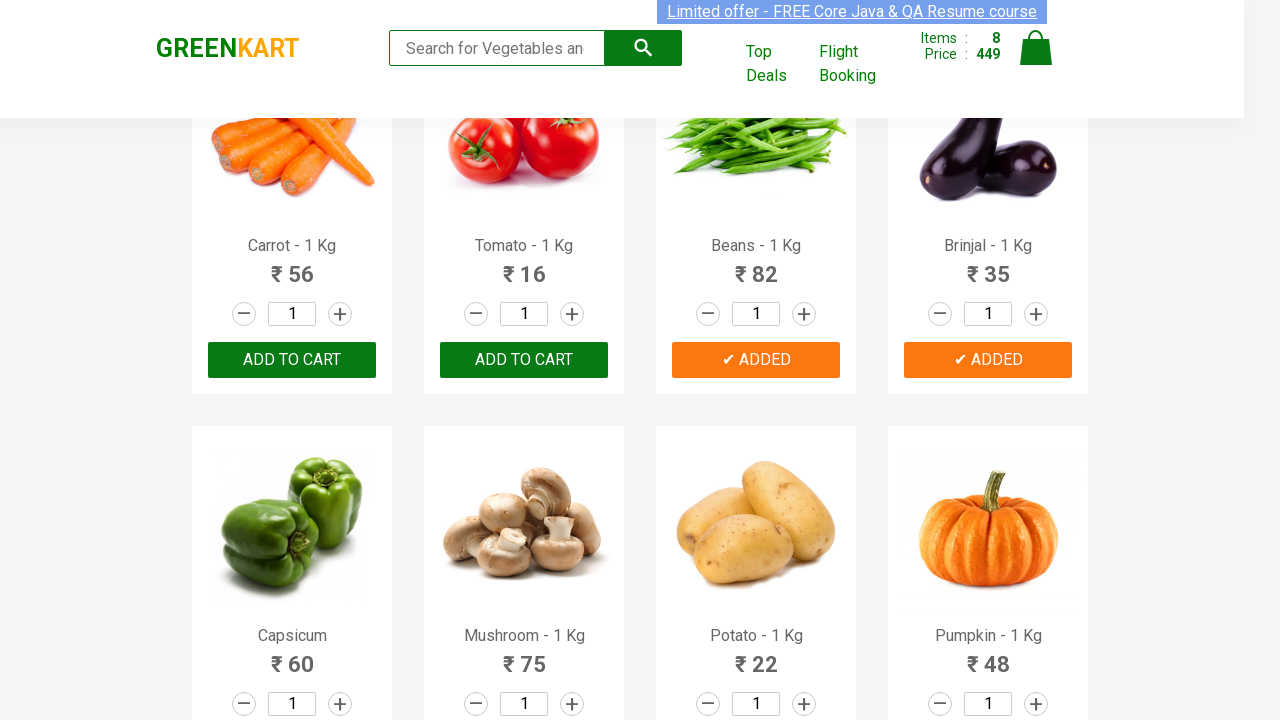

Clicked add to cart button for Mushroom
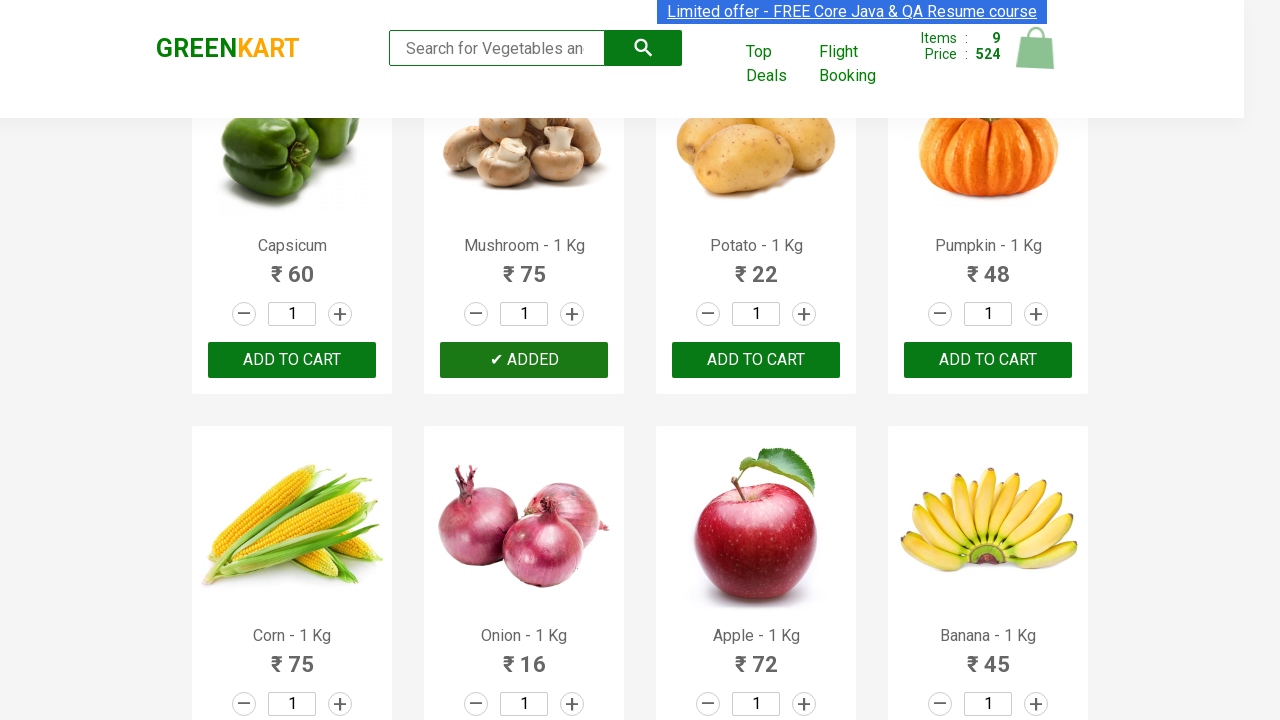

Waited 1 second after adding Mushroom
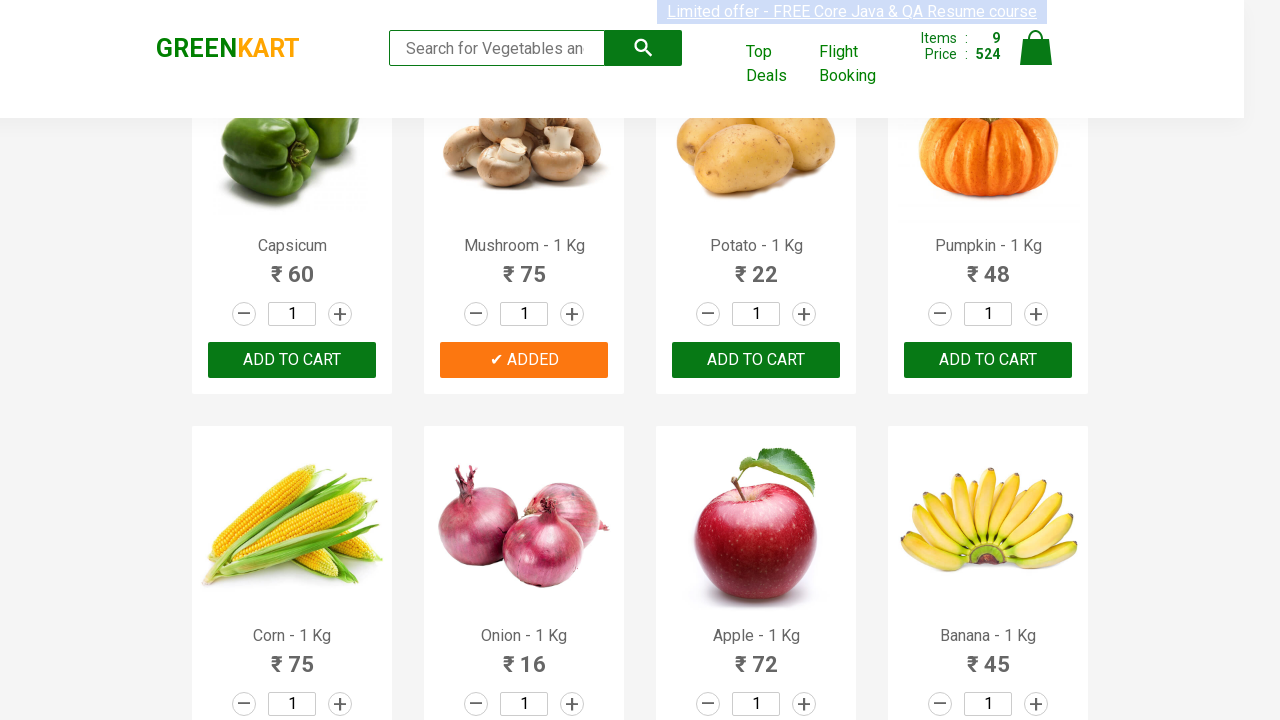

All 9 items have been added to cart
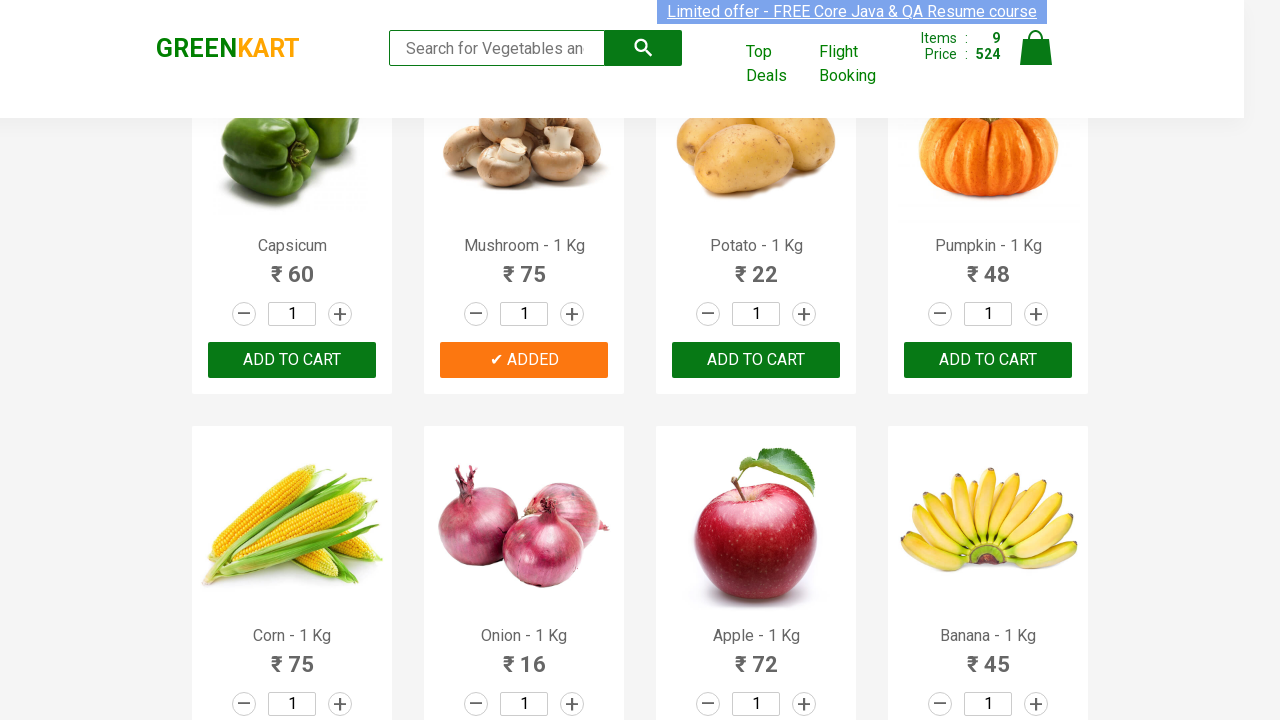

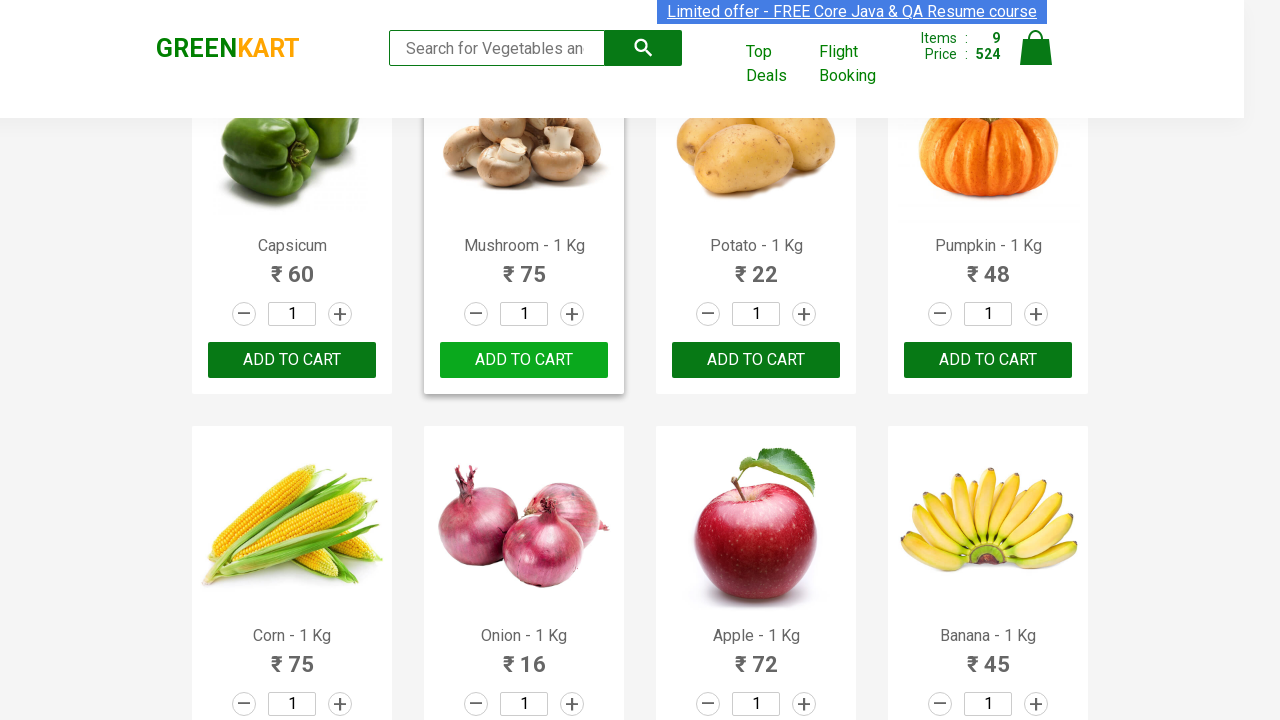